Tests dynamic loading where a hidden element becomes visible after clicking start button and waits for "Hello World!" text to appear

Starting URL: https://the-internet.herokuapp.com/dynamic_loading/1

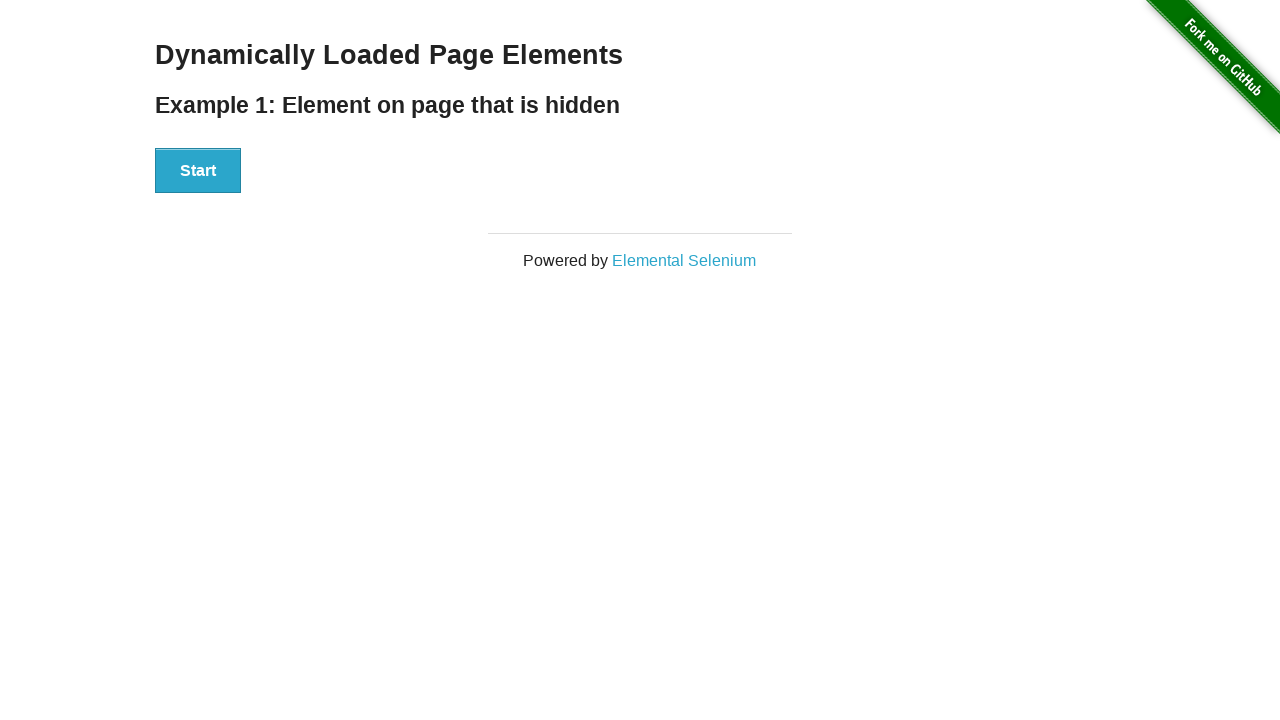

Navigated to dynamic loading test page
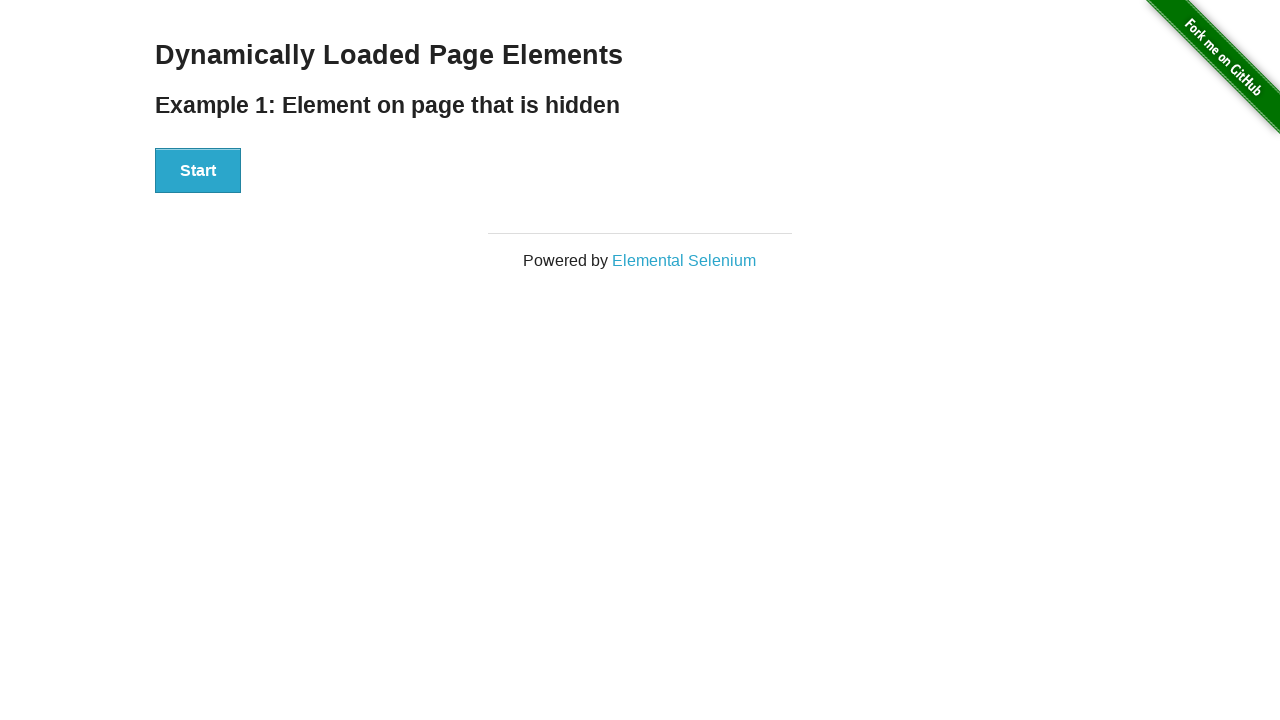

Clicked Start button to trigger dynamic loading at (198, 171) on xpath=//button[contains(text(),'Start')]
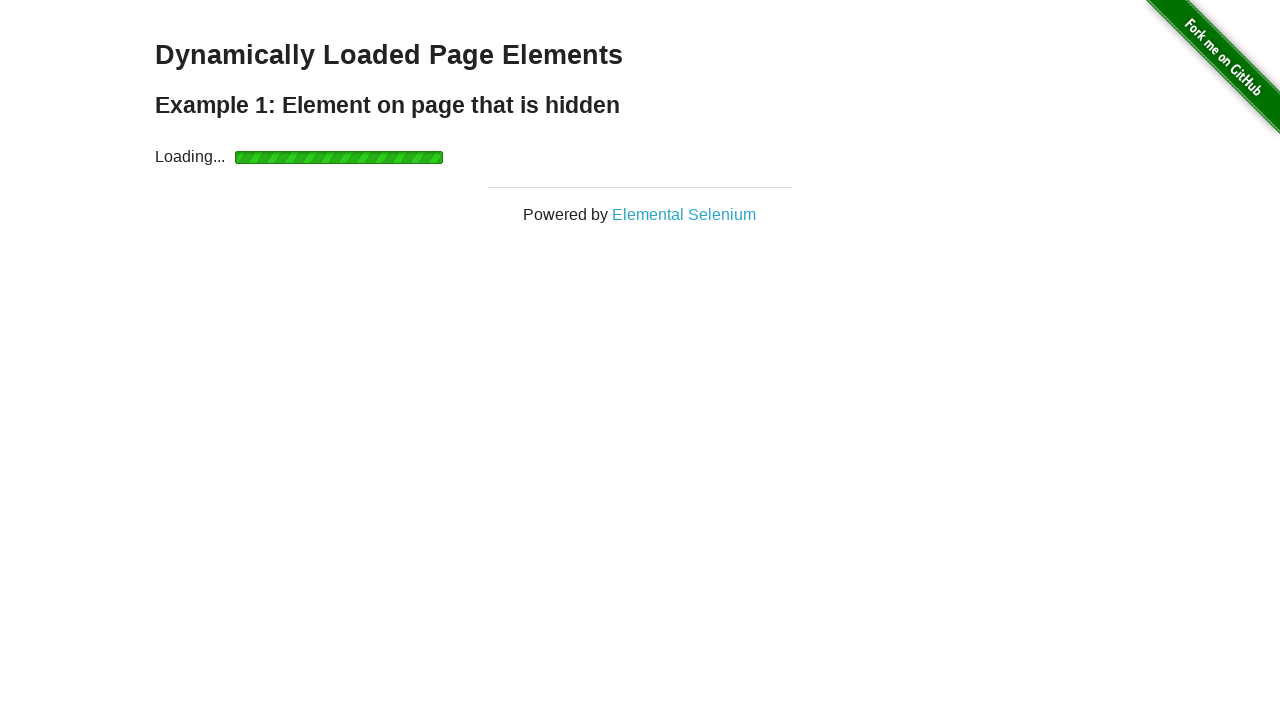

Waited for hidden element to become visible
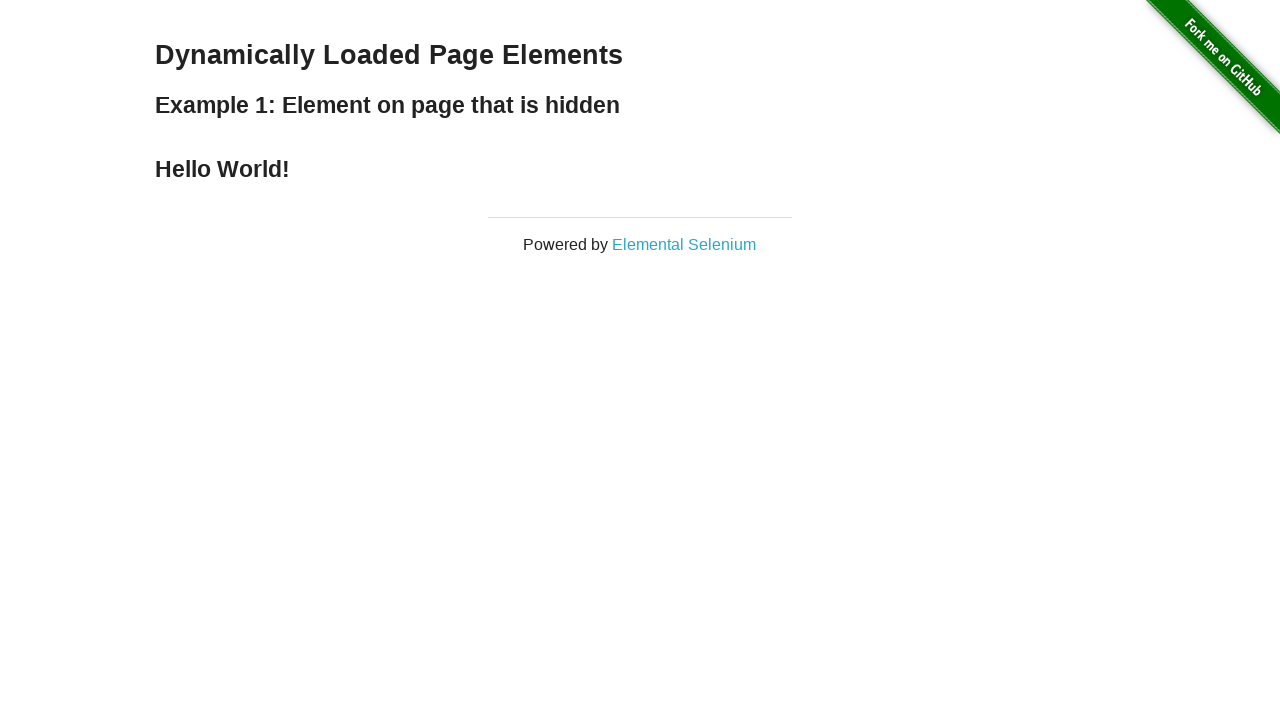

Located the finish element with h4 tag
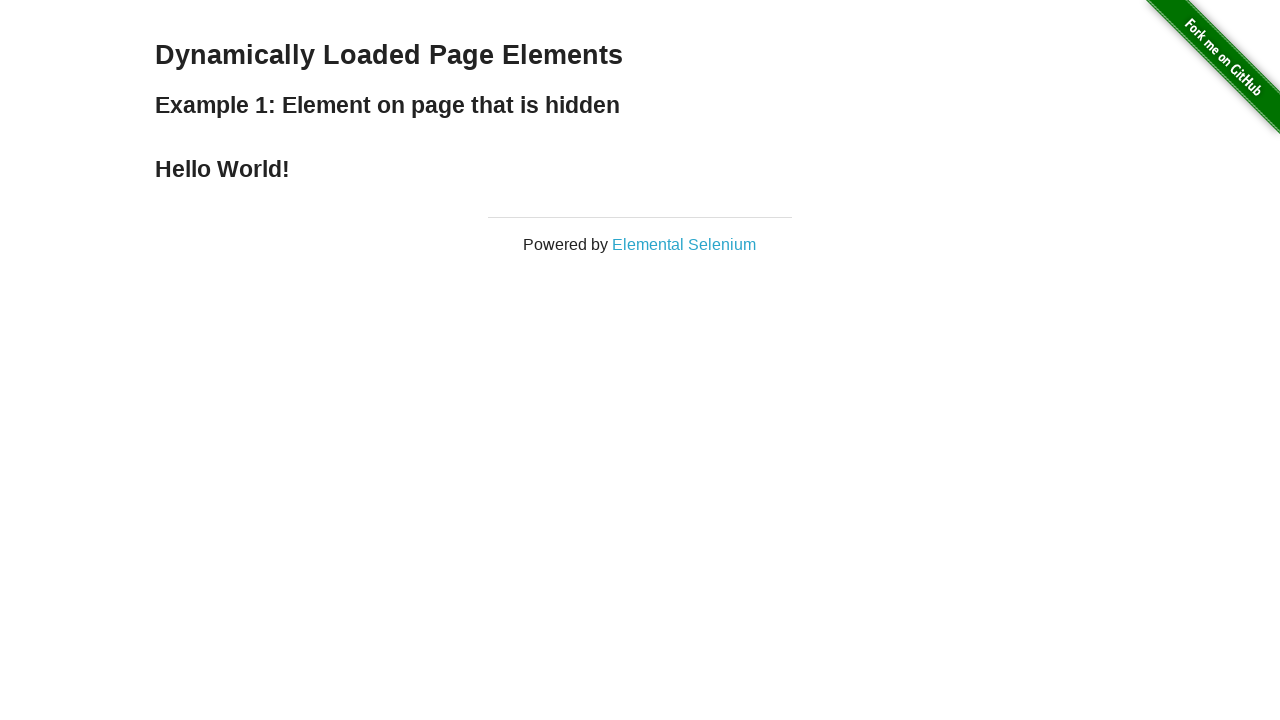

Verified 'Hello World!' text appeared in finish element
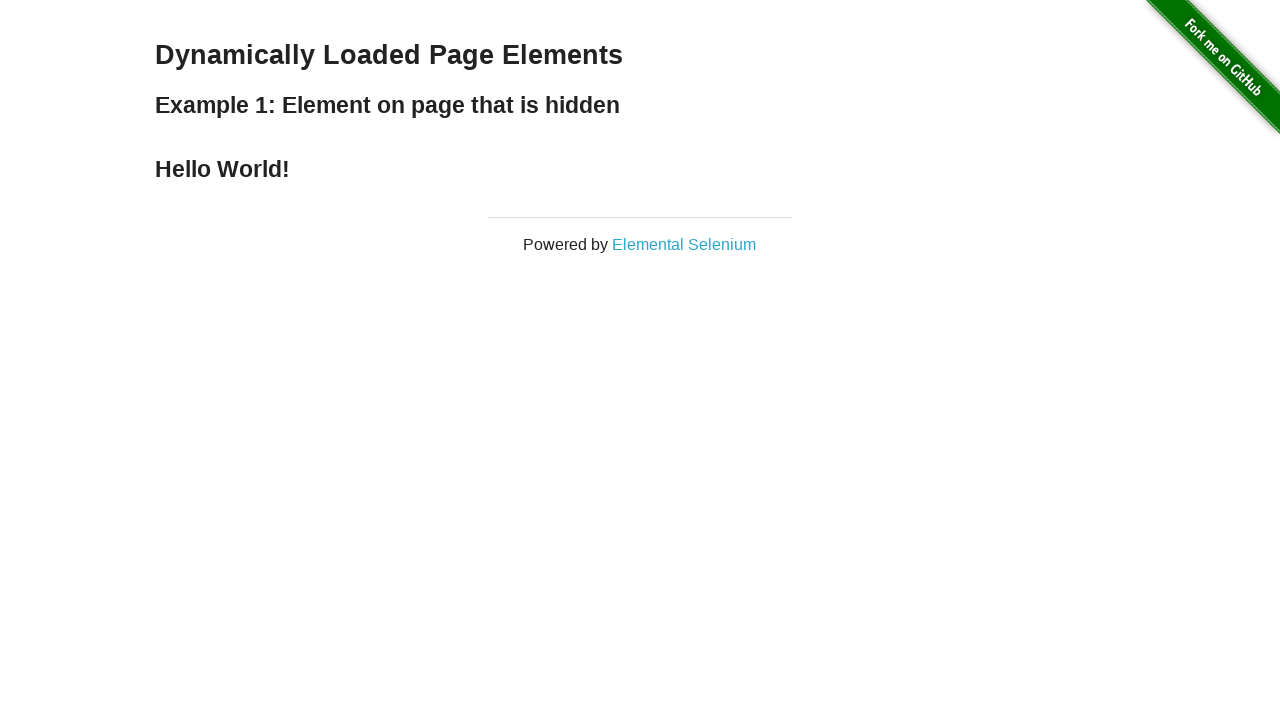

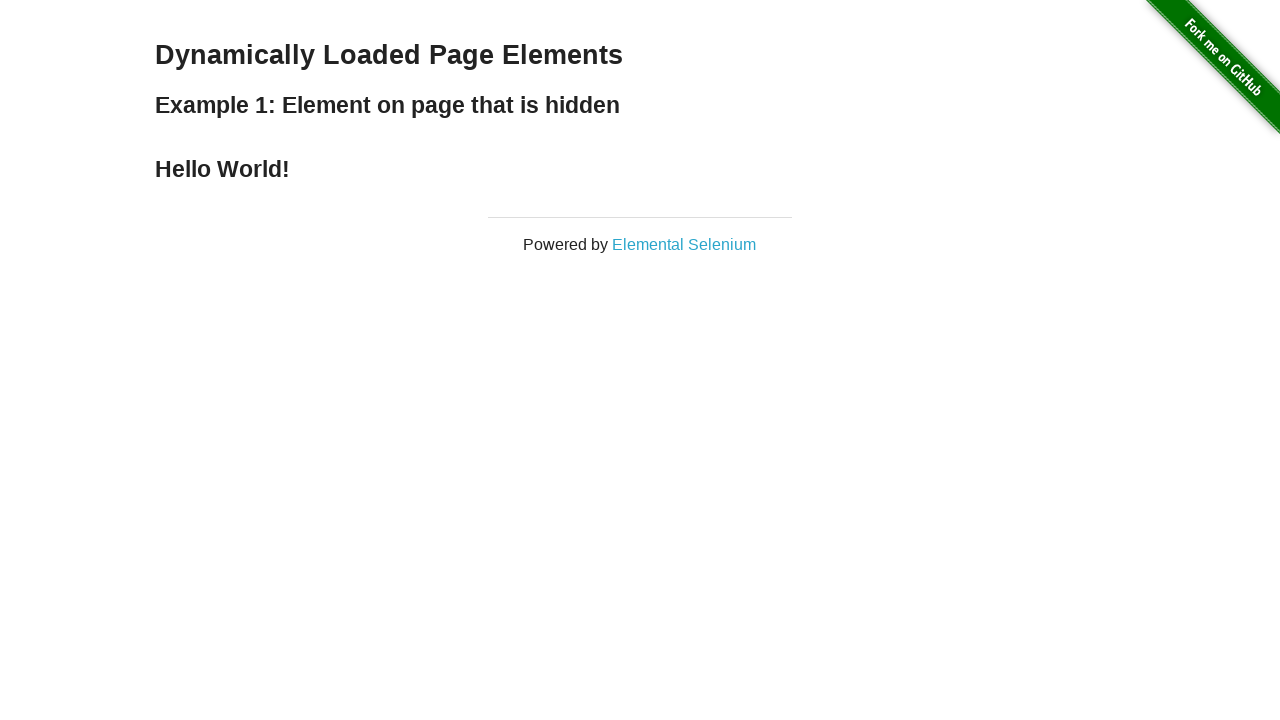